Tests iframe functionality on demoqa by scrolling to frame2, switching between frames, and verifying heading text in frame1.

Starting URL: https://demoqa.com/frames

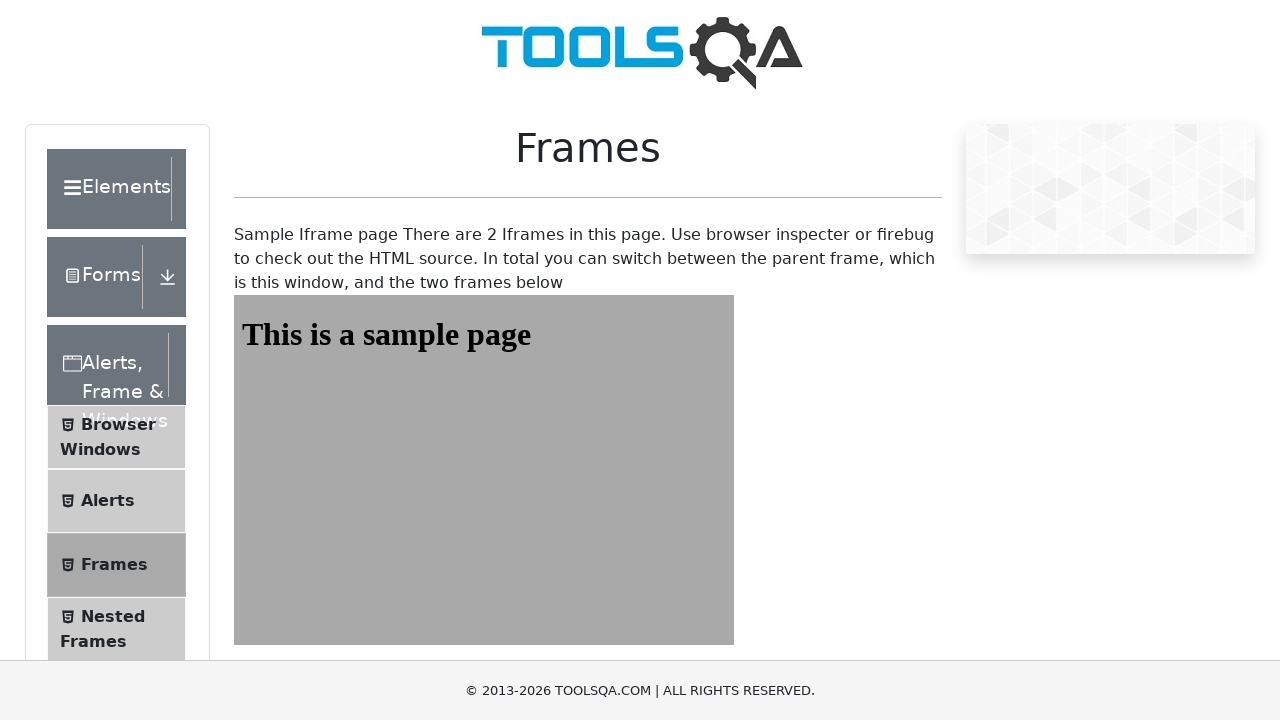

Navigated to demoqa frames page
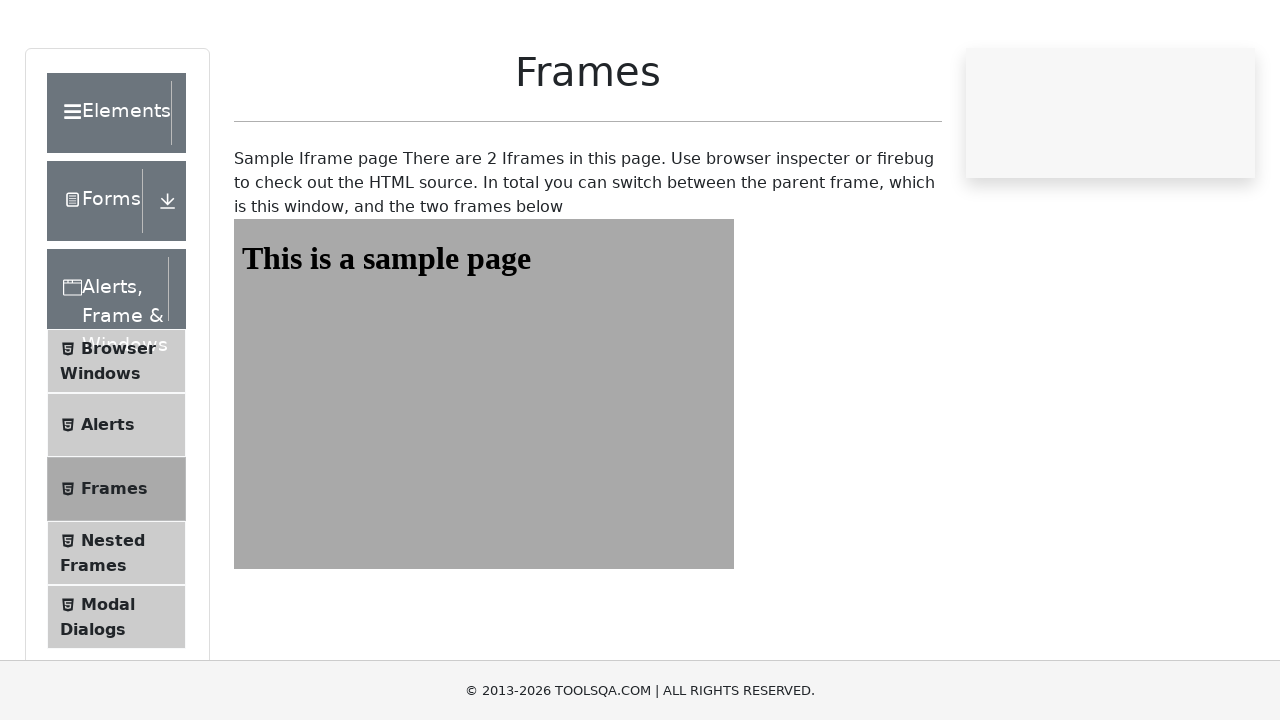

Scrolled to frame2
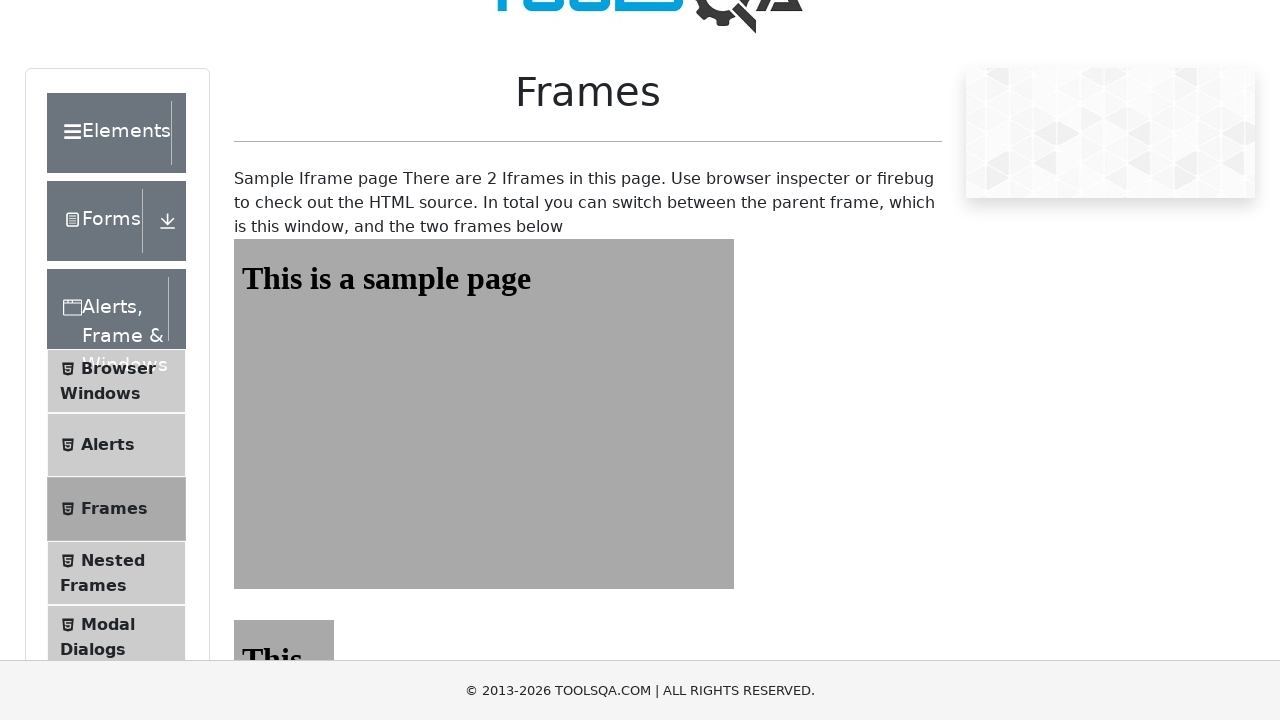

Located frame1
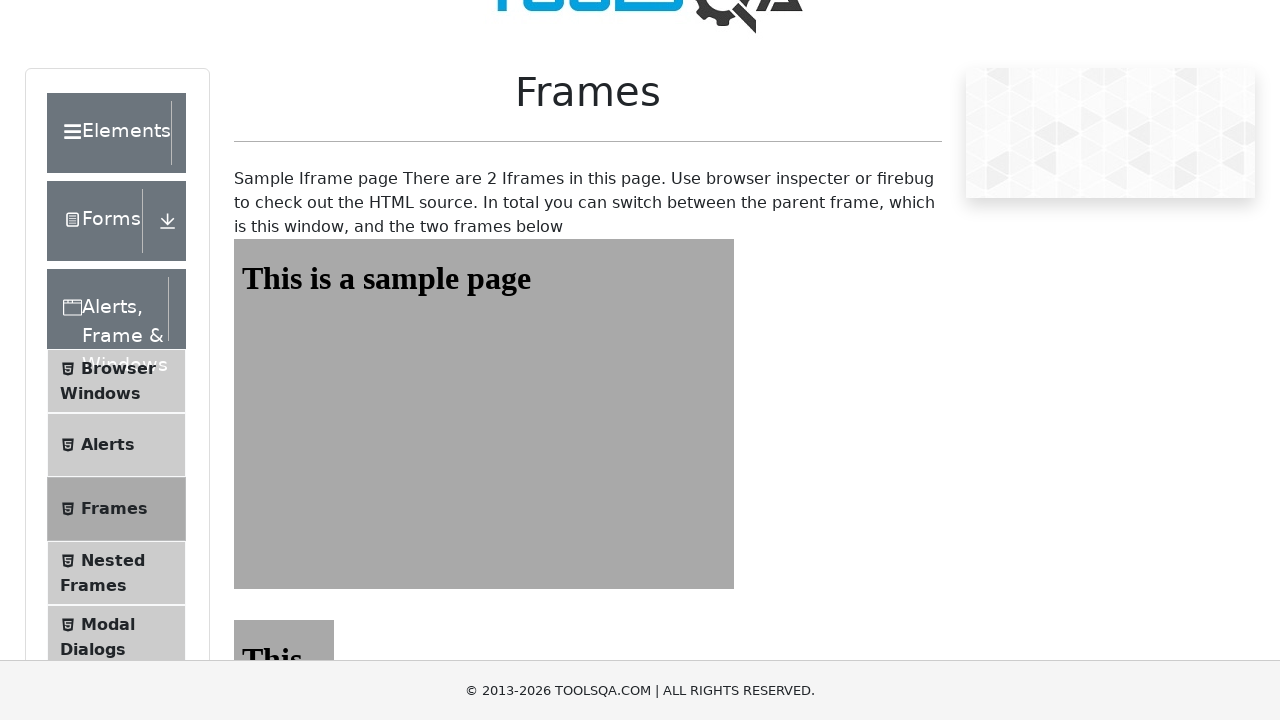

Verified heading text in frame1 is present
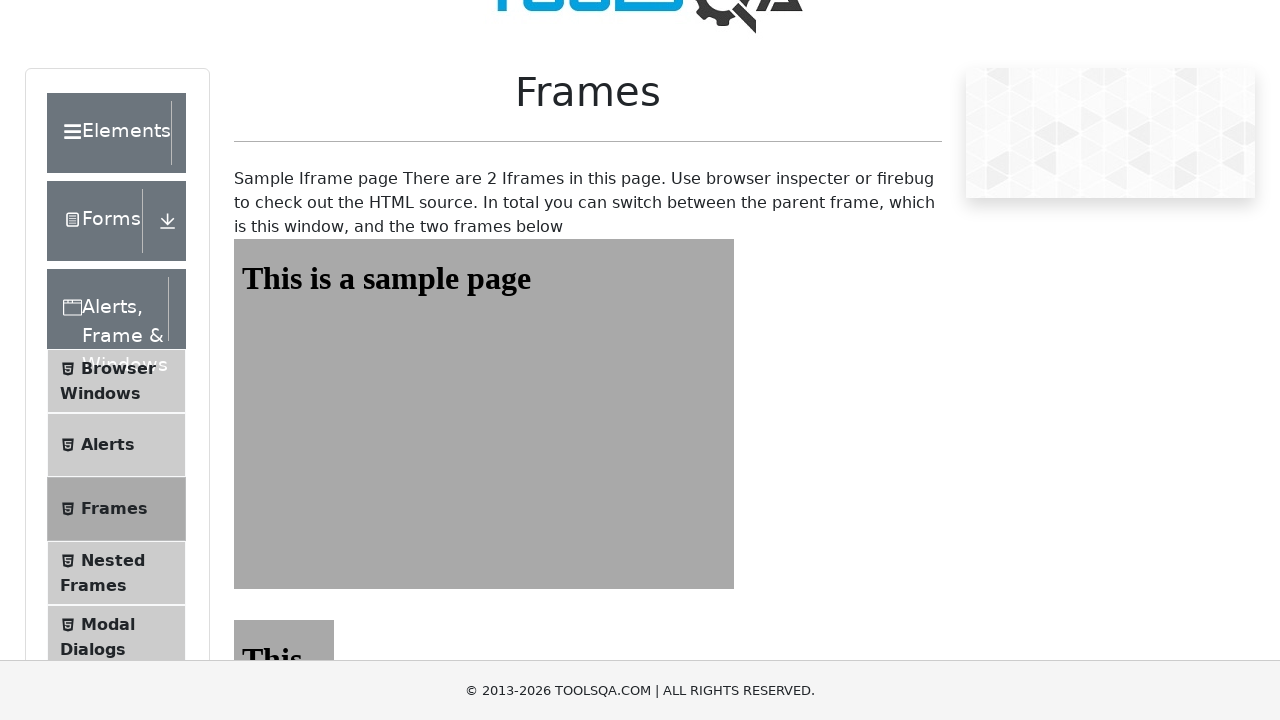

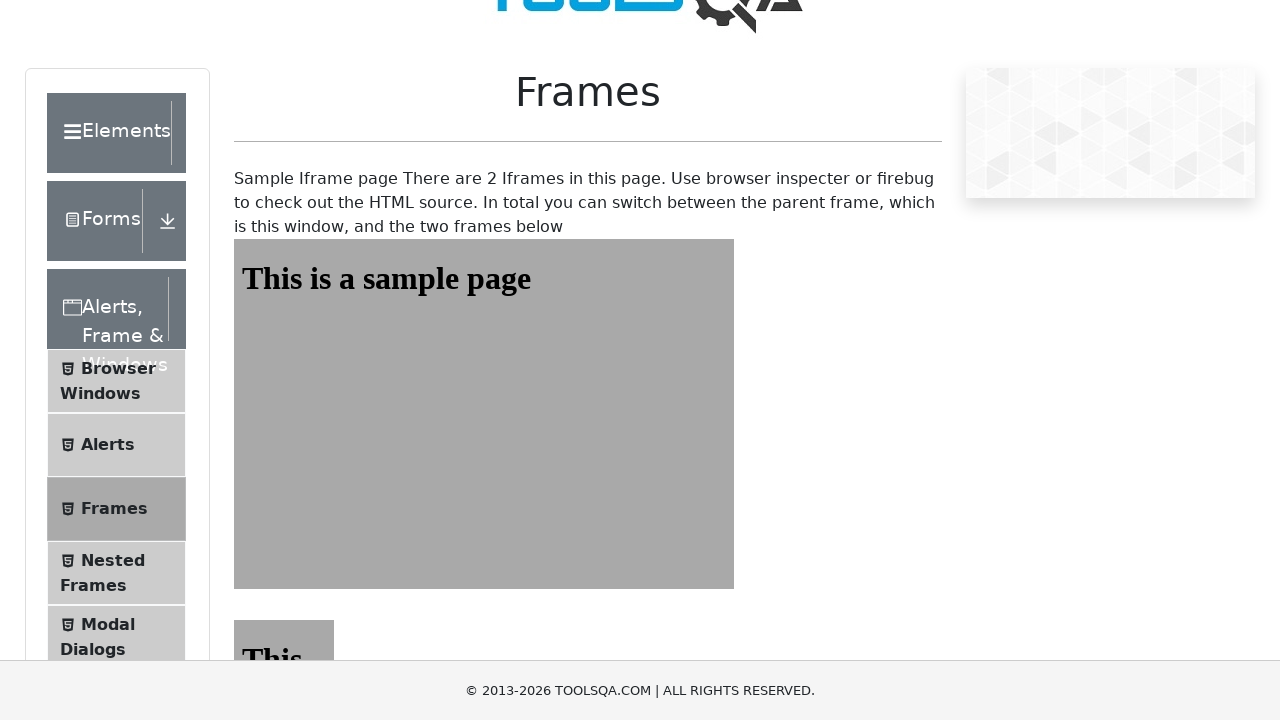